Tests form submission on DemoQA by filling in text fields for name, email, and addresses

Starting URL: https://demoqa.com/elements

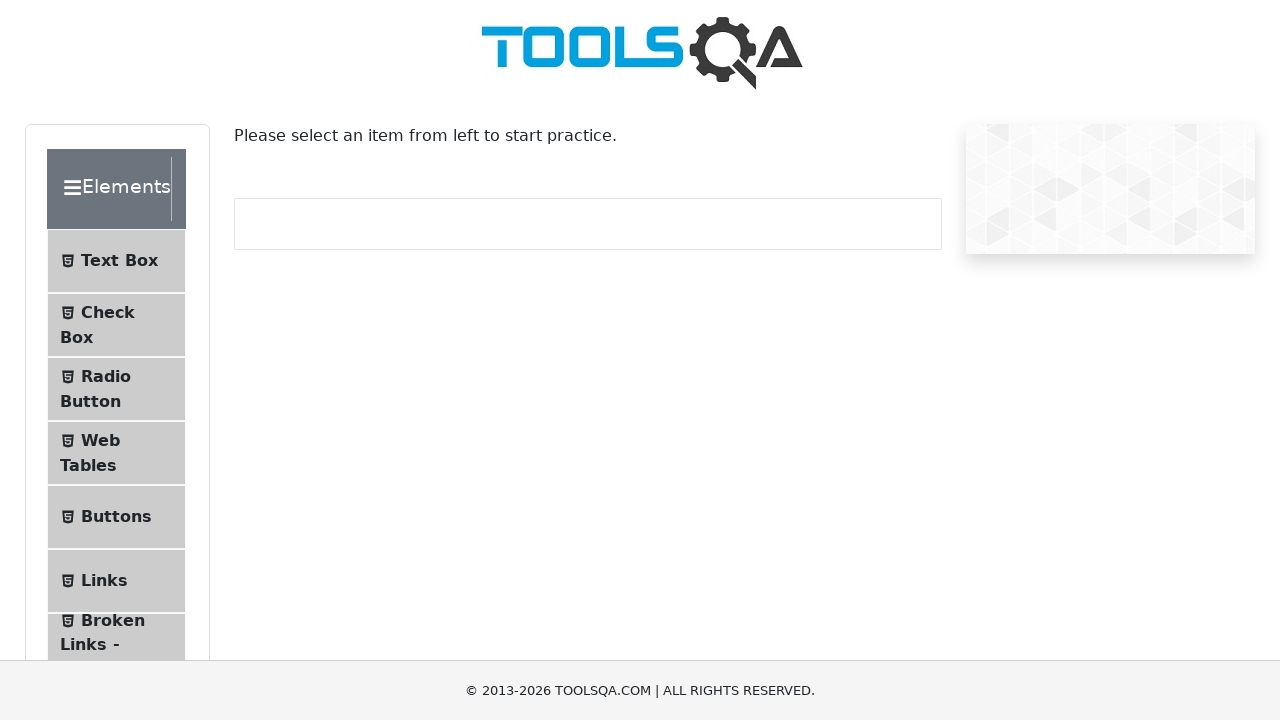

Clicked on text element to expand/select it at (119, 261) on .text
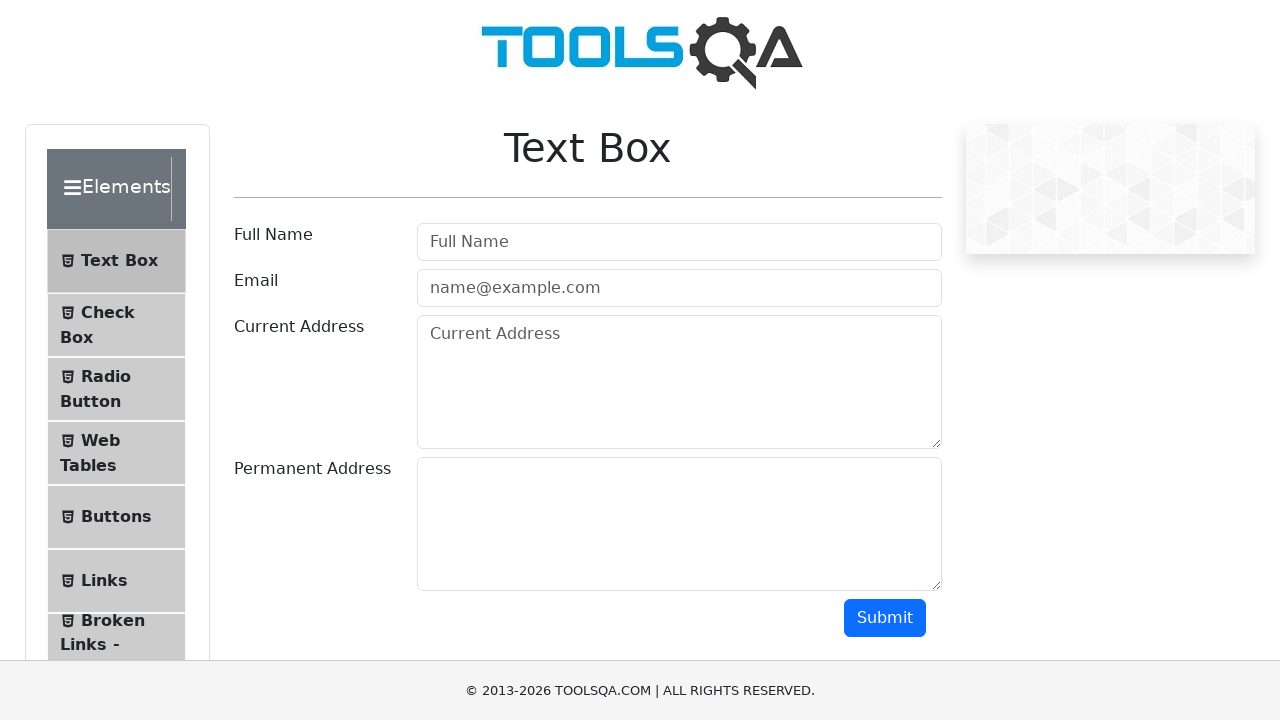

Filled in user name field with 'Pratik' on #userName
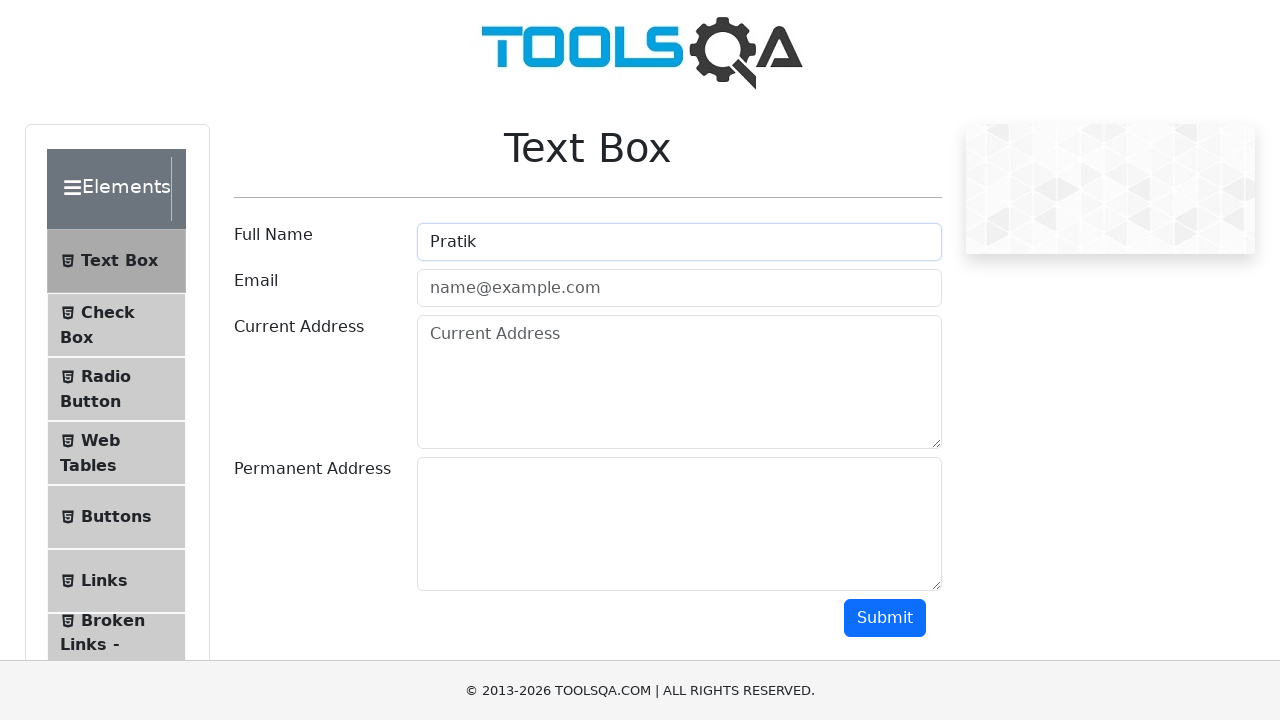

Filled in email field with 'demo@gmail.com' on #userEmail
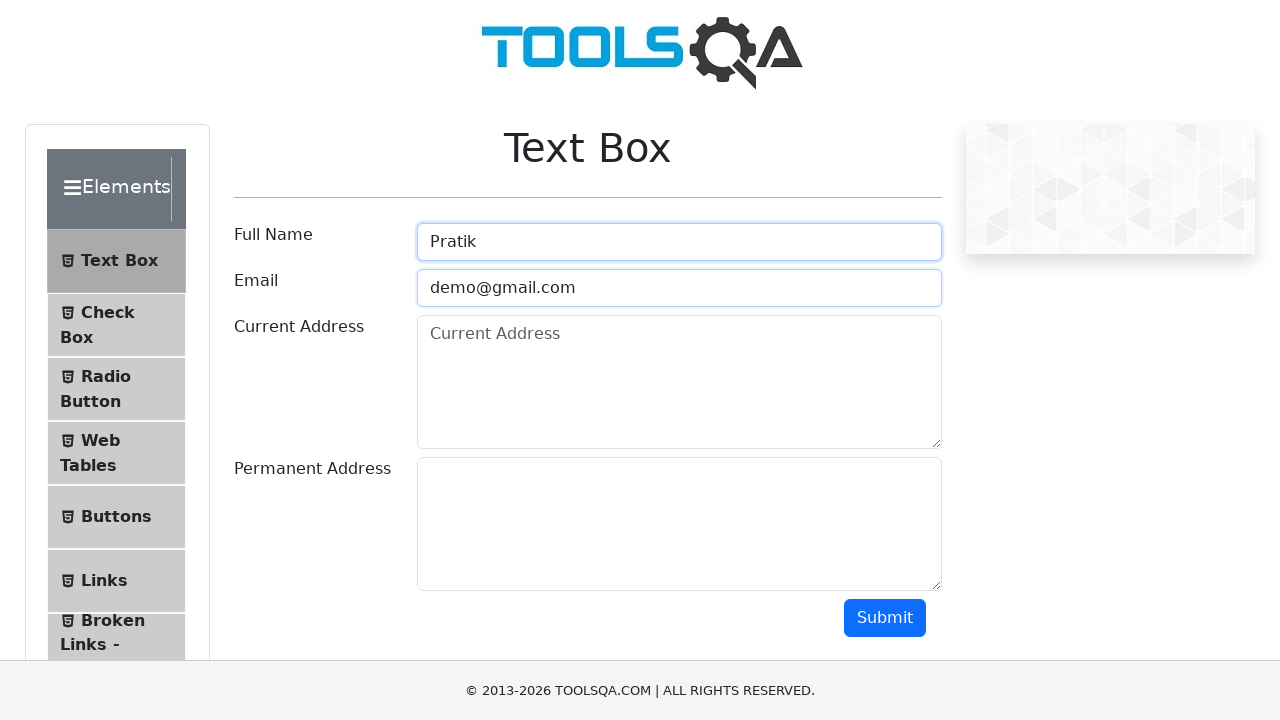

Filled in current address field with 'Pune' on #currentAddress
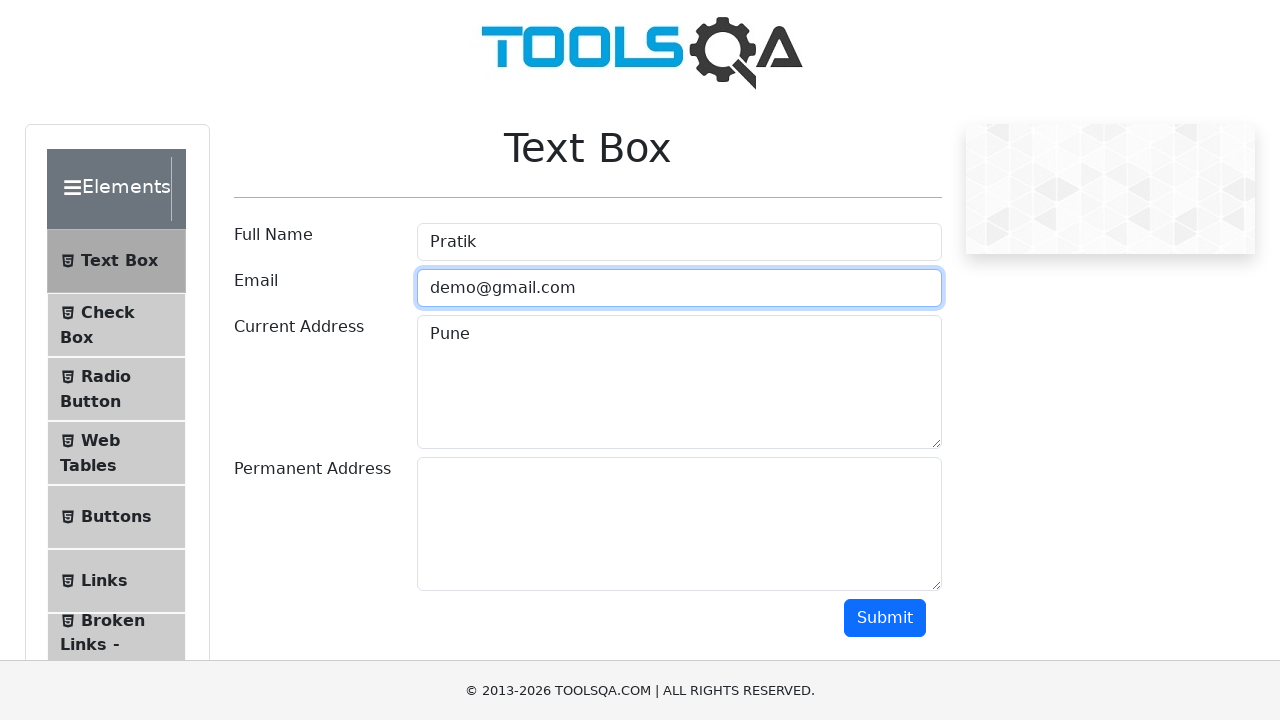

Filled in permanent address field with 'Pune' on #permanentAddress
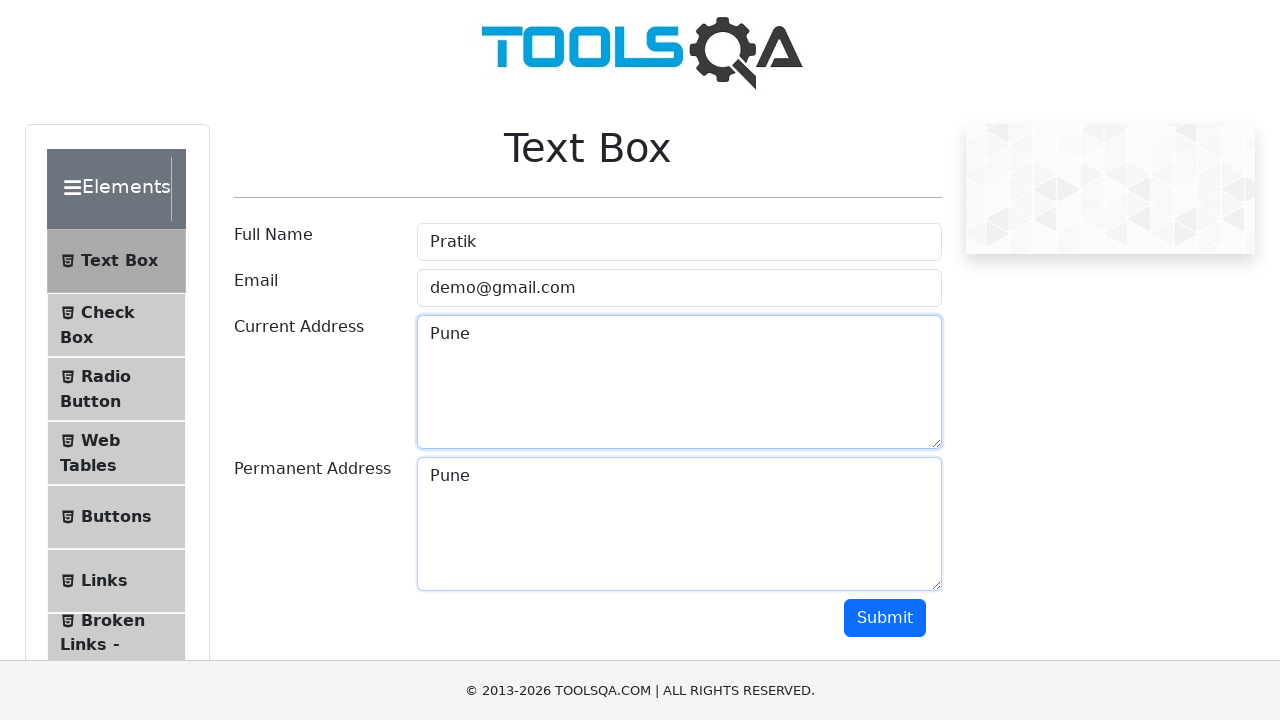

Clicked submit button to submit the form at (885, 618) on #submit
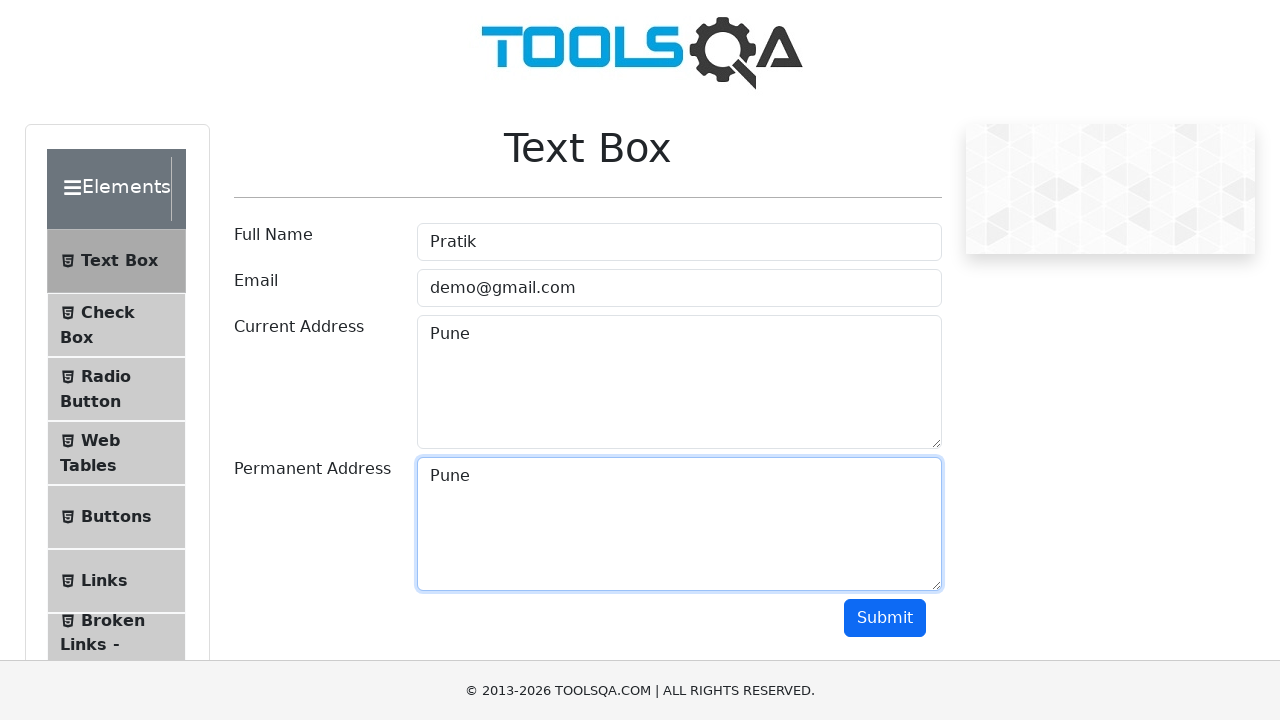

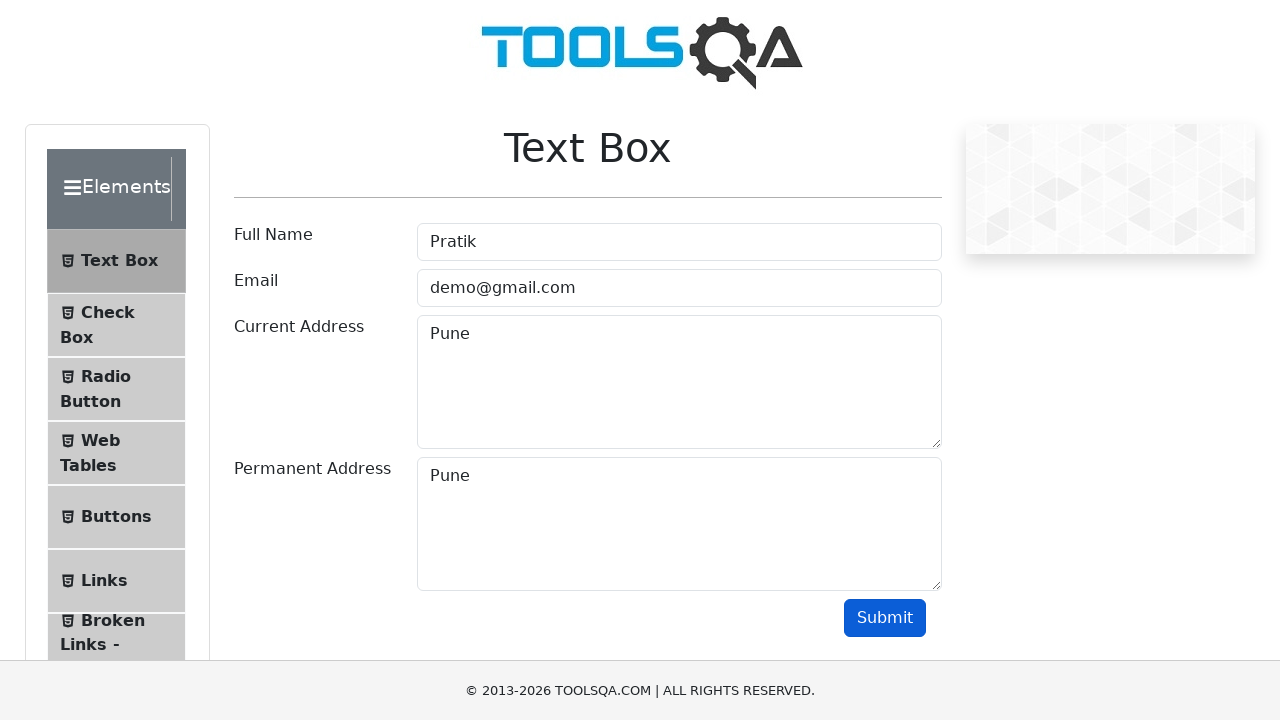